Tests the text box form with valid email input by filling all fields (name, email, current address, permanent address) and verifying the output displays correctly after submission

Starting URL: https://demoqa.com/text-box

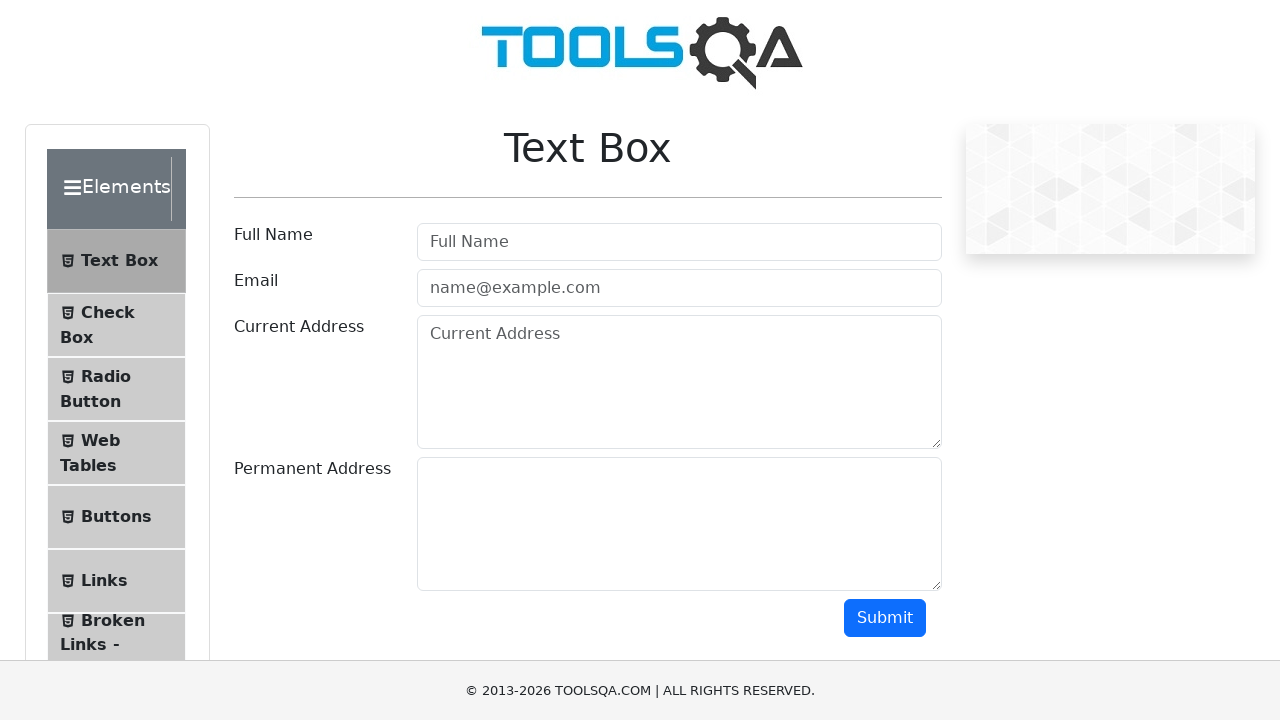

Filled full name field with 'Jonas Jonaitis' on #userName
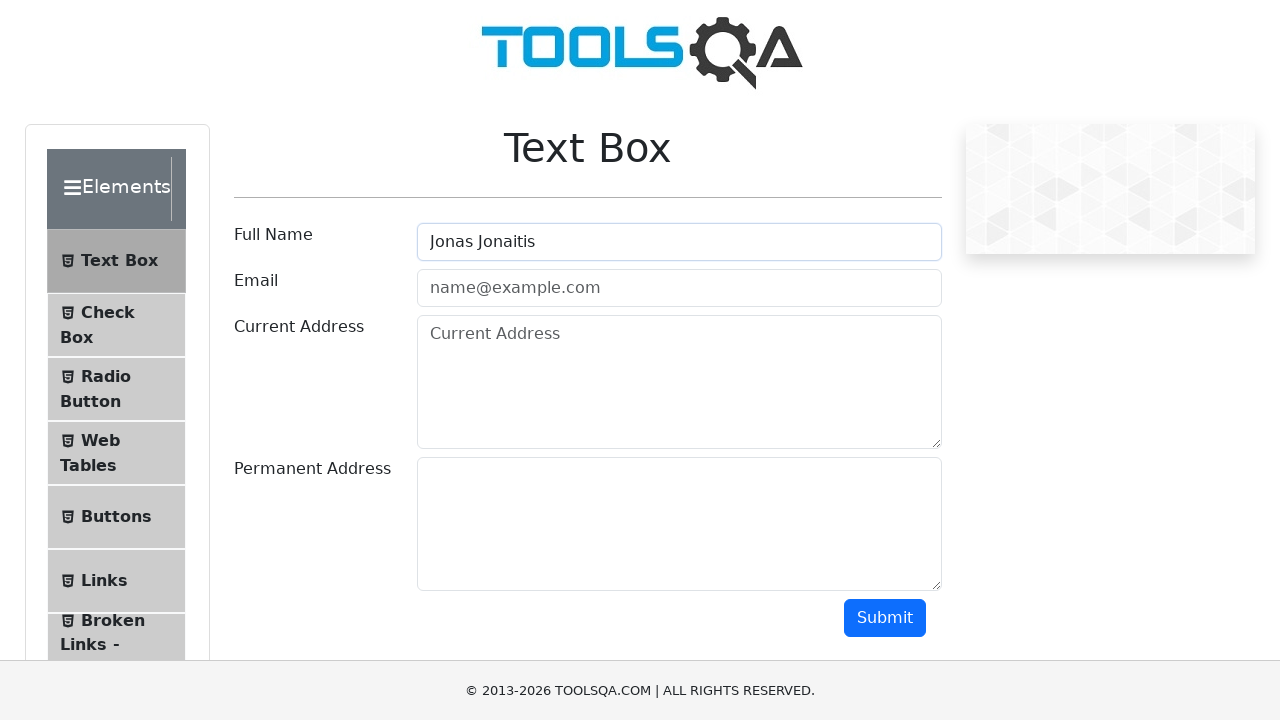

Filled email field with 'jonas.jonaitis@gmail.com' on #userEmail
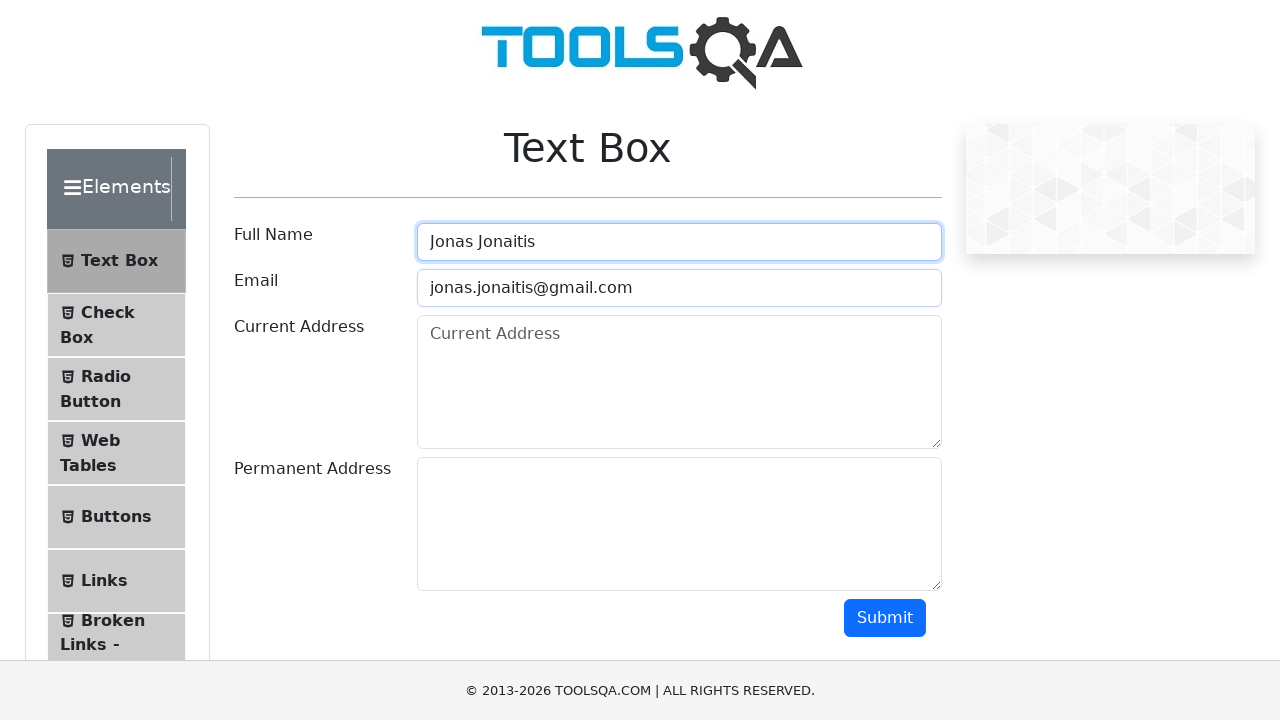

Filled current address field with 'Karklu g. 5-5, Karklenai, Lietuva' on #currentAddress
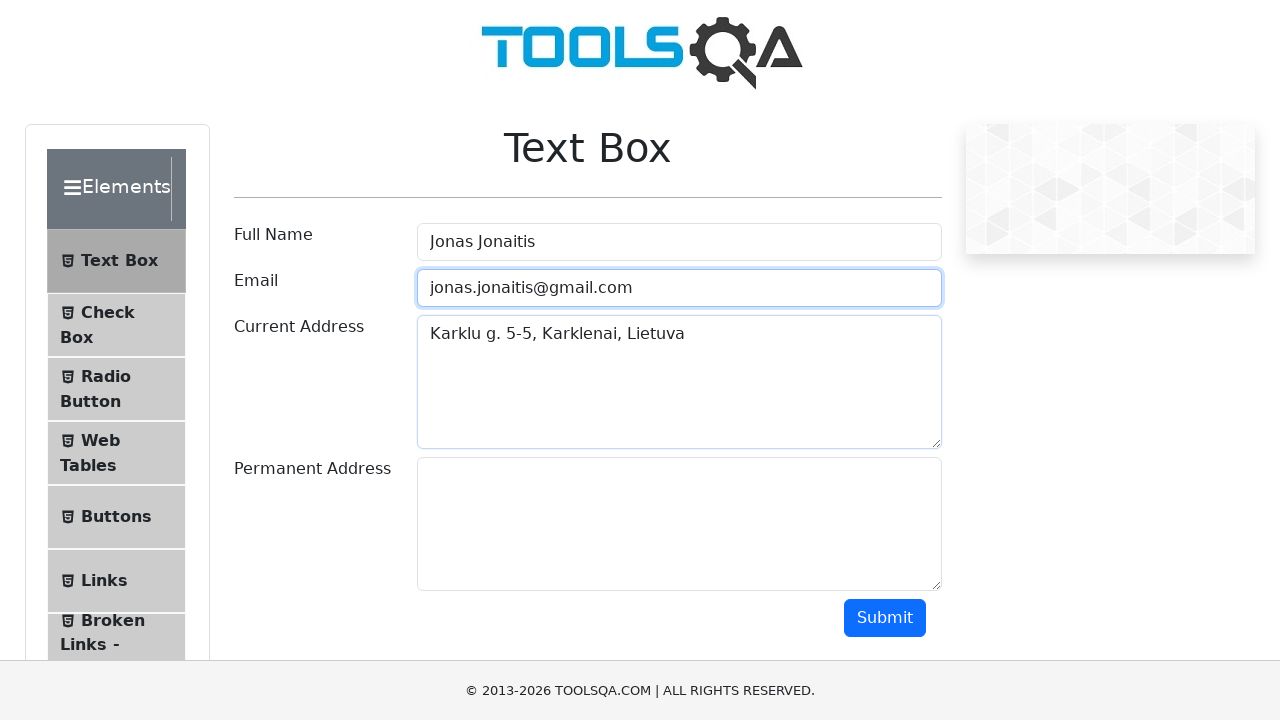

Filled permanent address field with 'Varpu g. 15-1, Varniai, Lietuva' on #permanentAddress
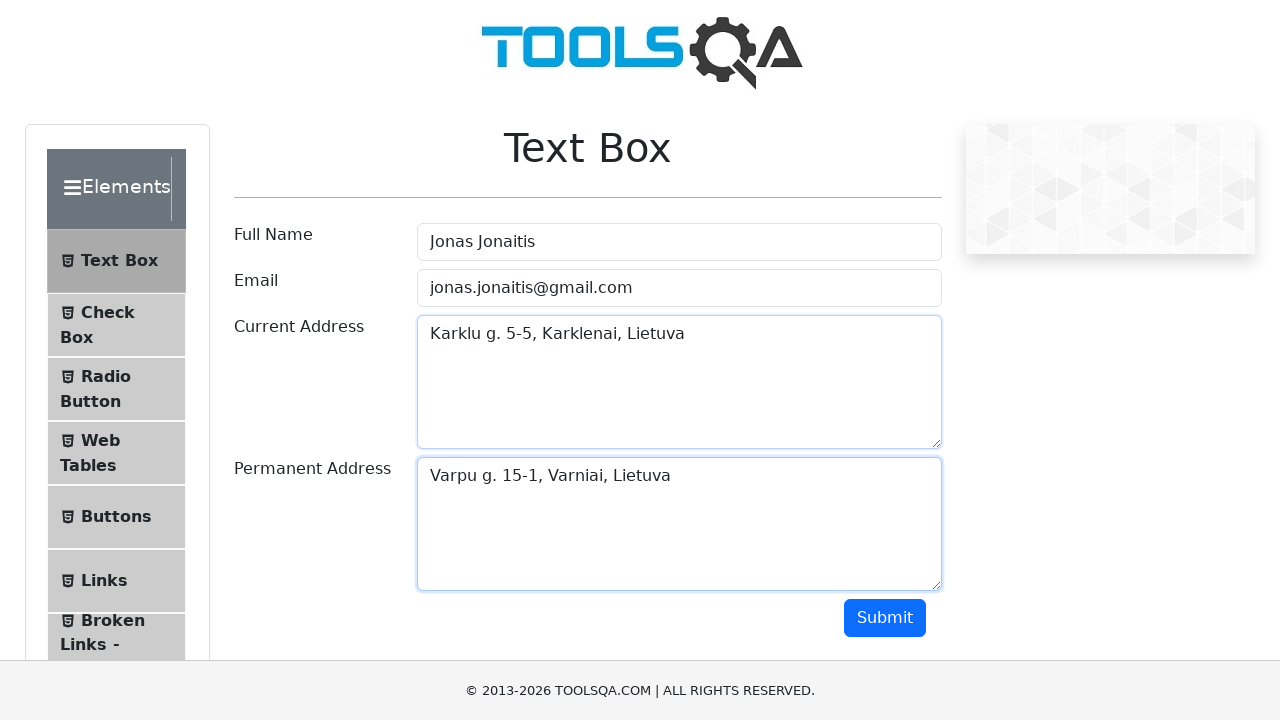

Scrolled submit button into view
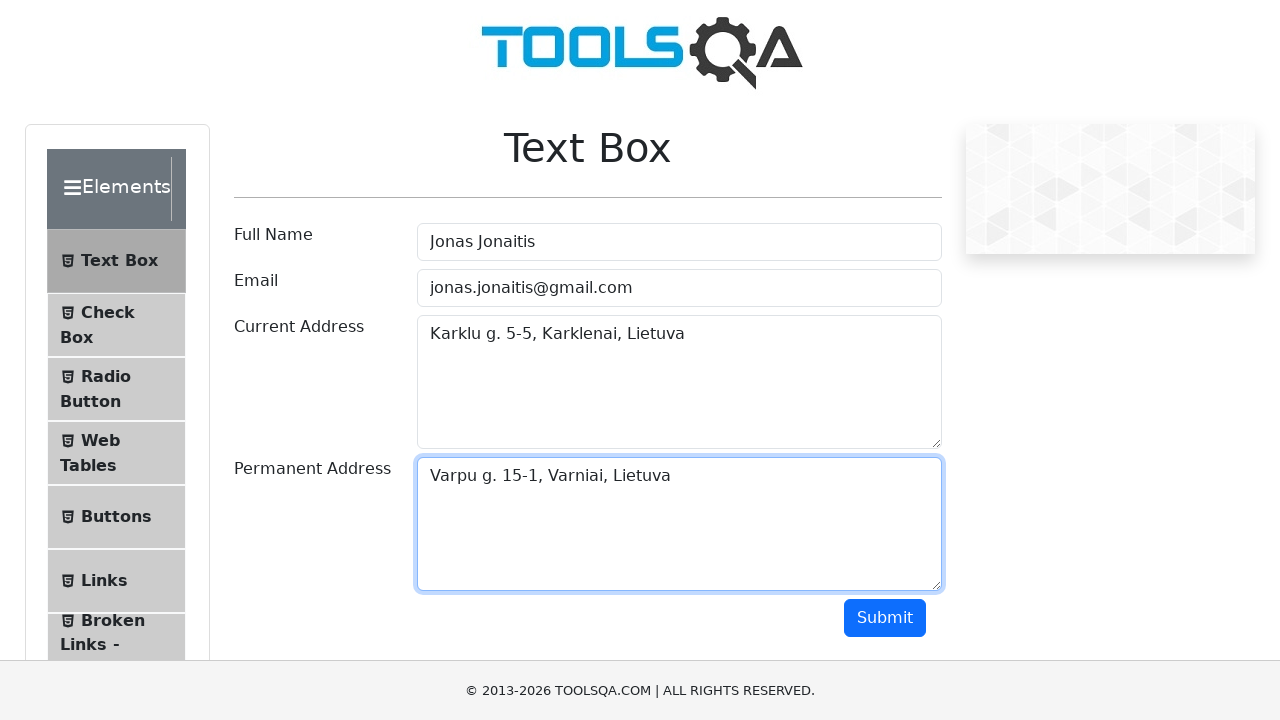

Clicked the submit button at (885, 618) on #submit
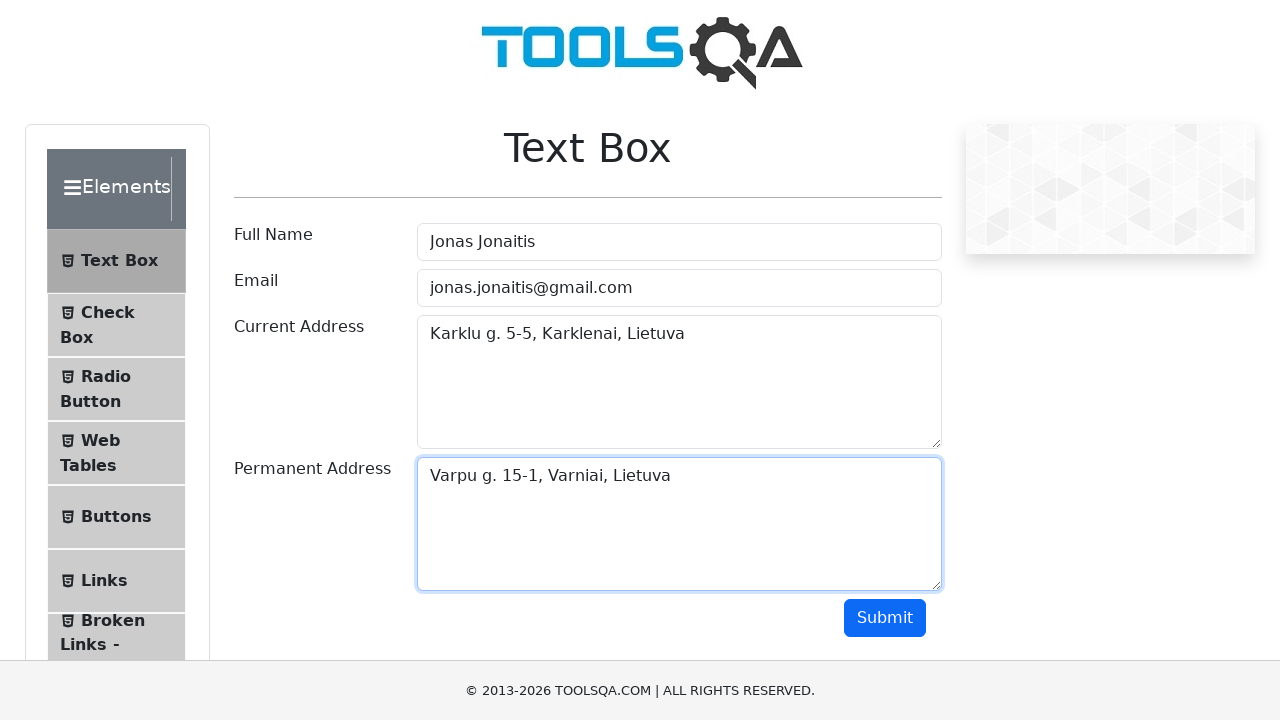

Output form appeared with submitted data
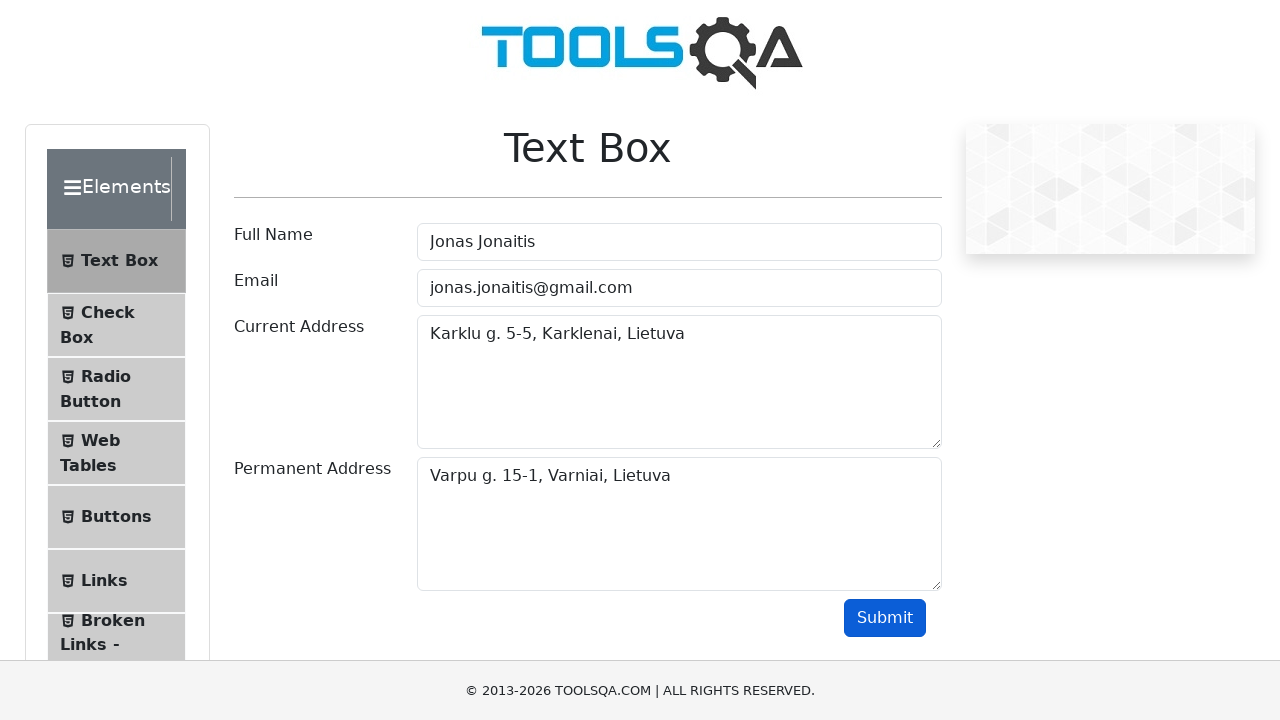

Retrieved output name field text
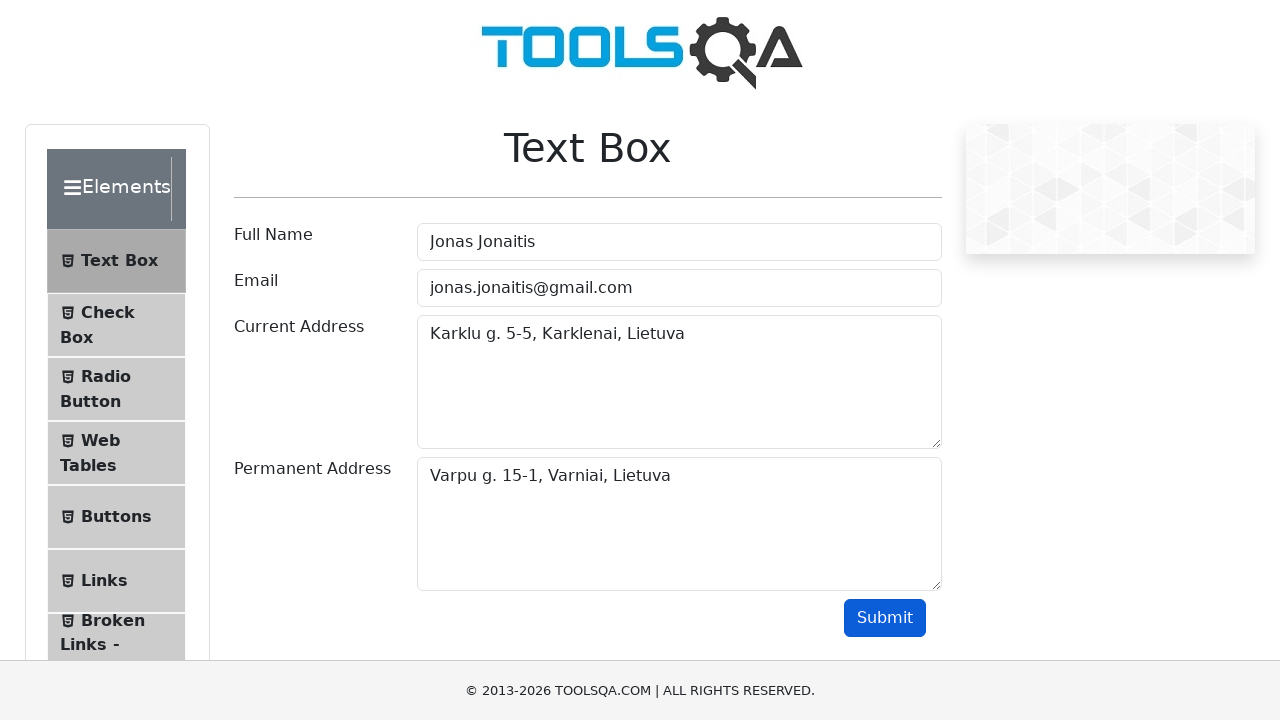

Retrieved output email field text
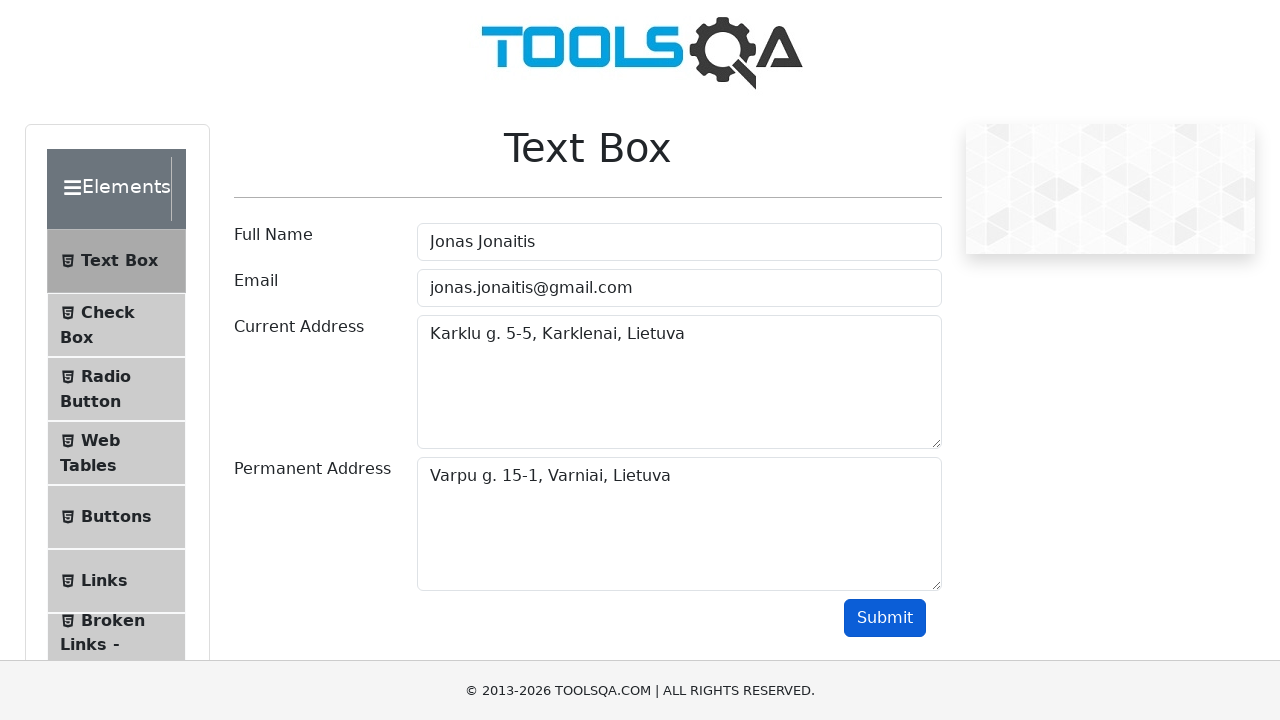

Retrieved output current address field text
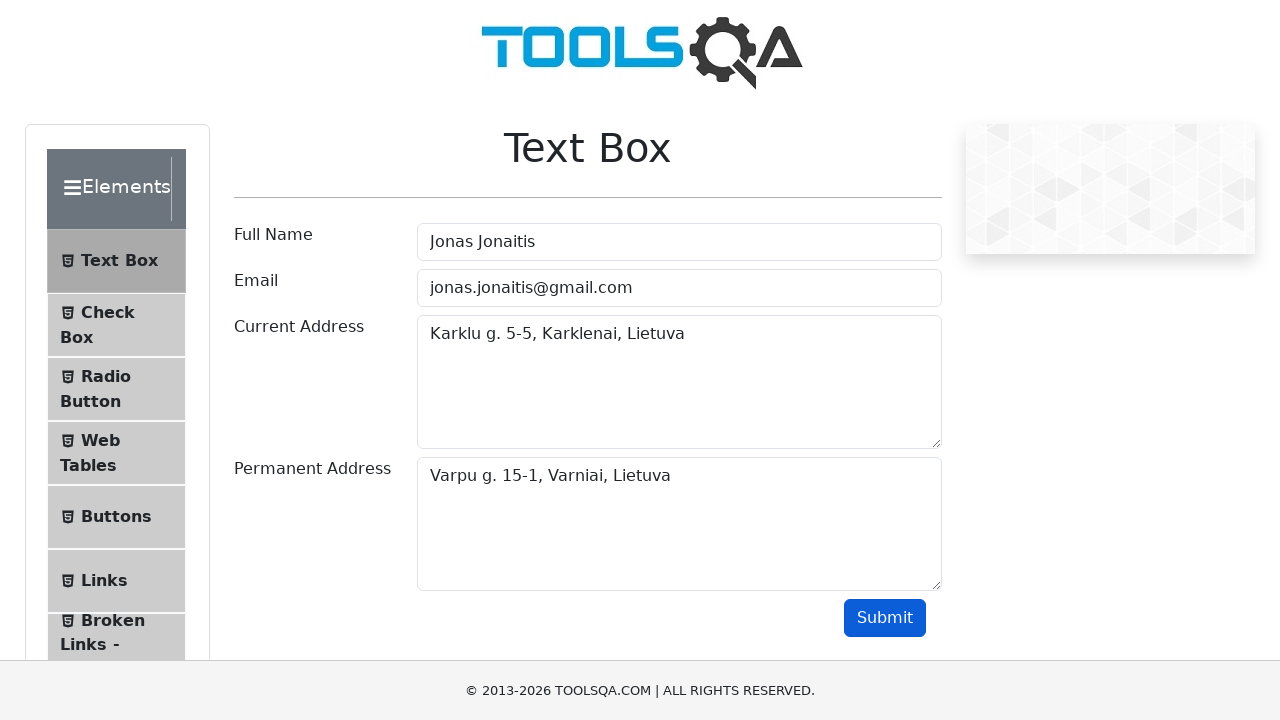

Retrieved output permanent address field text
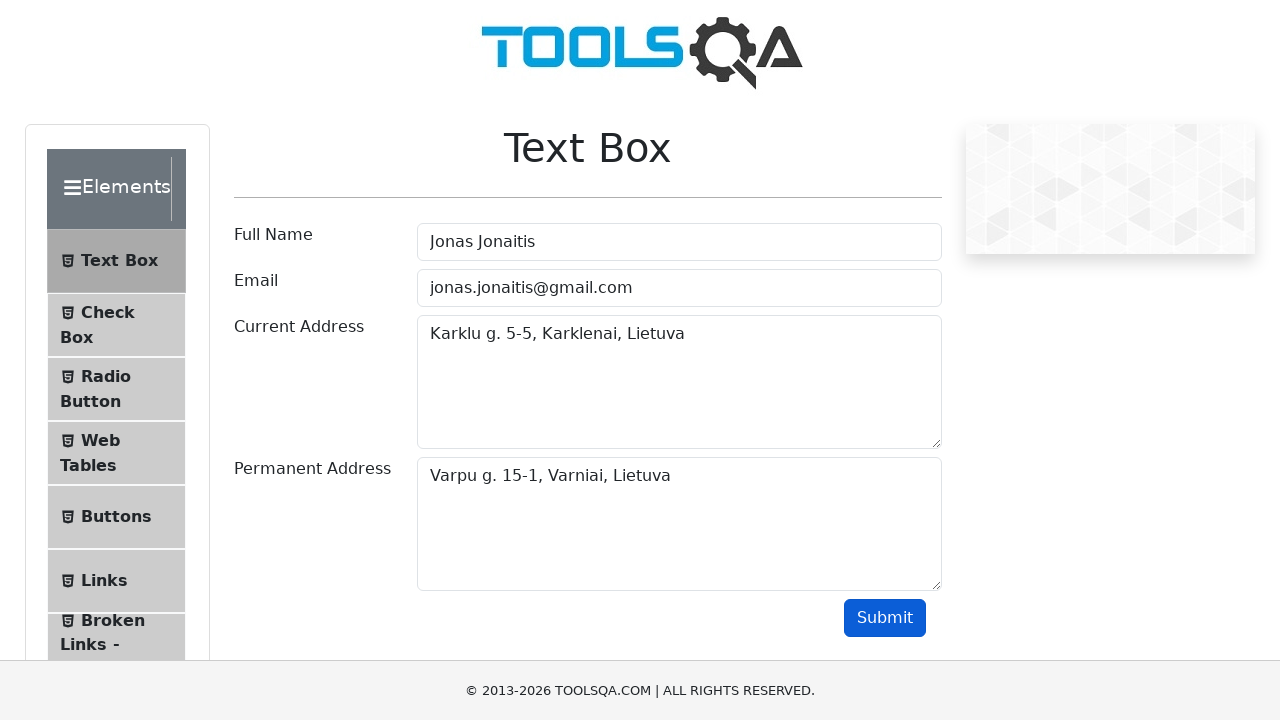

Verified output name matches expected value
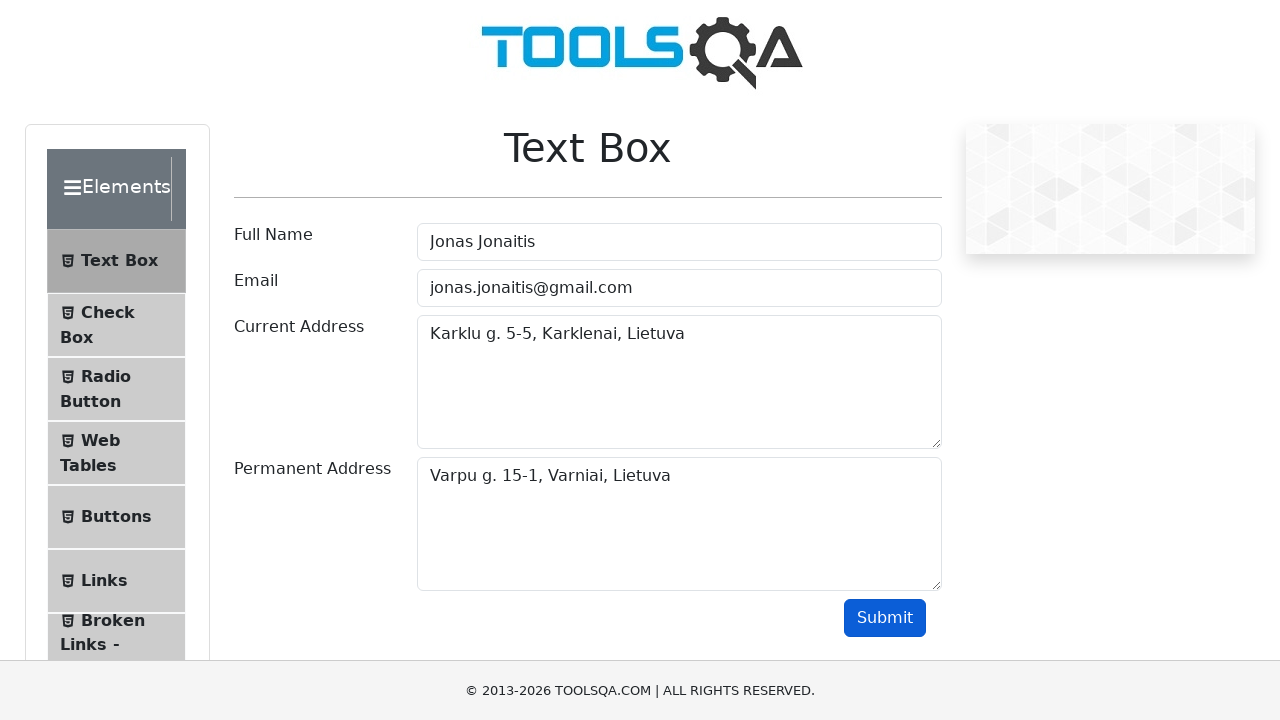

Verified output email matches expected value
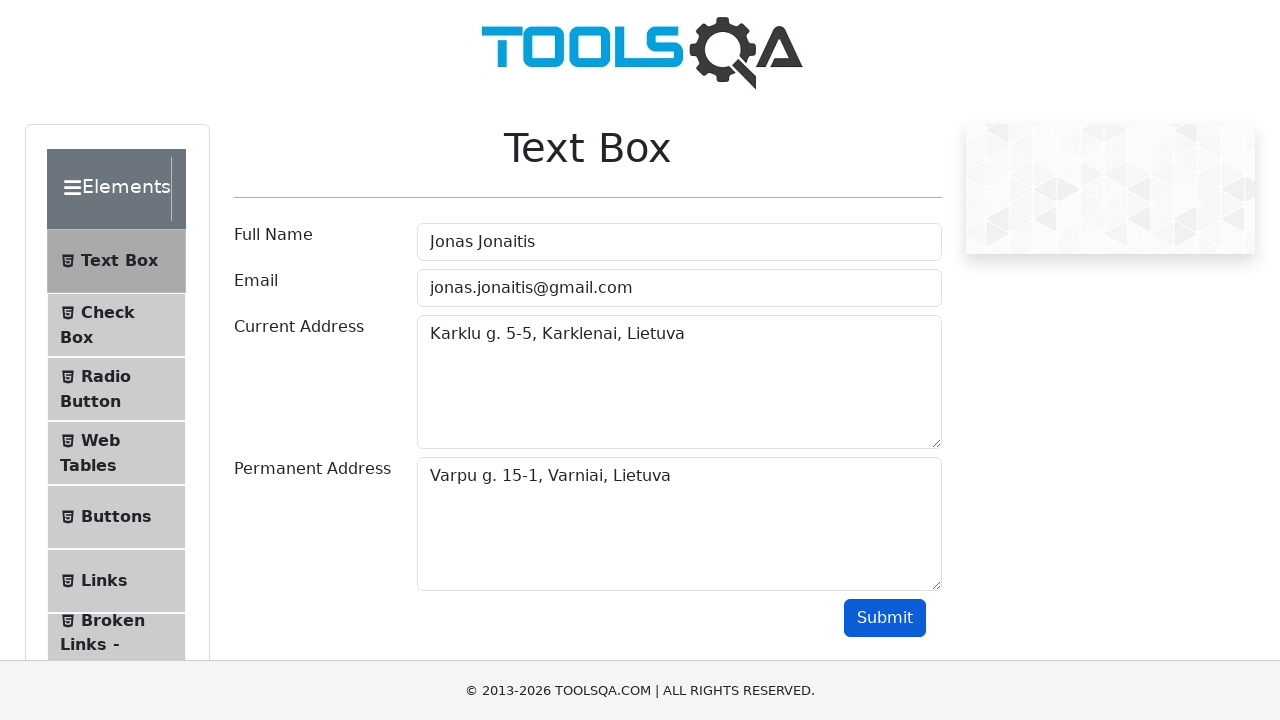

Verified output current address contains expected value
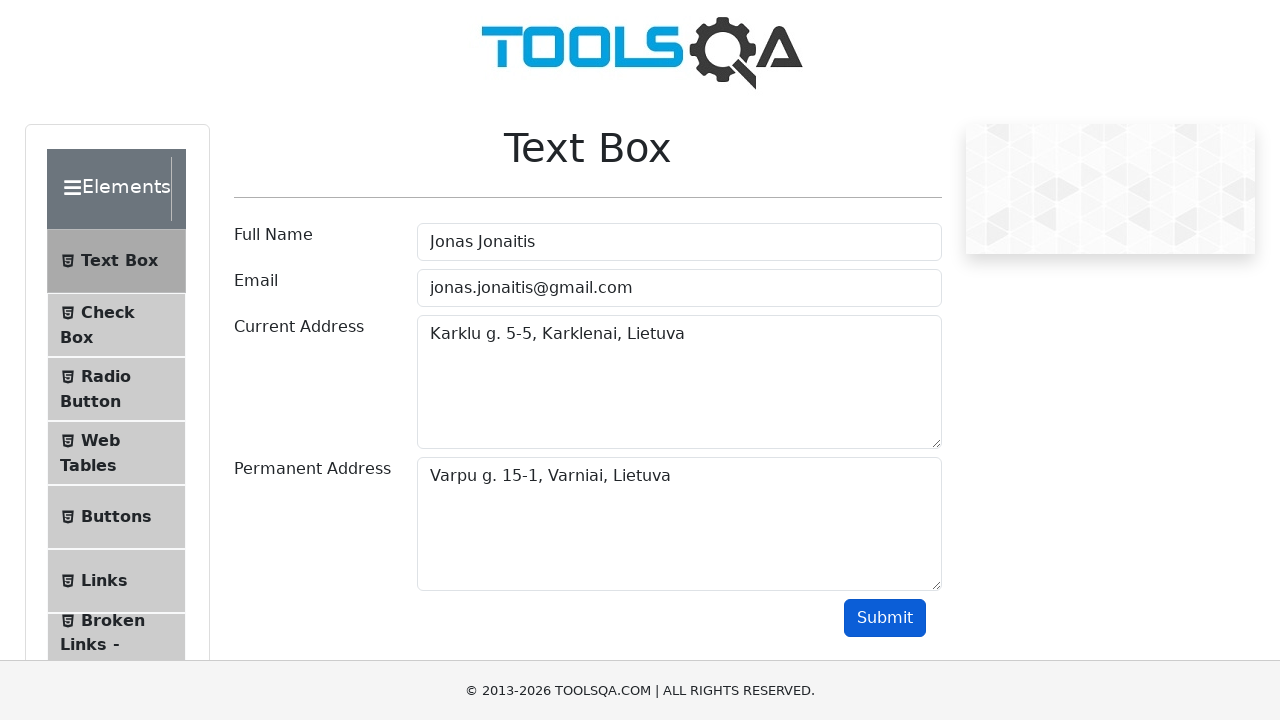

Verified output permanent address contains expected value
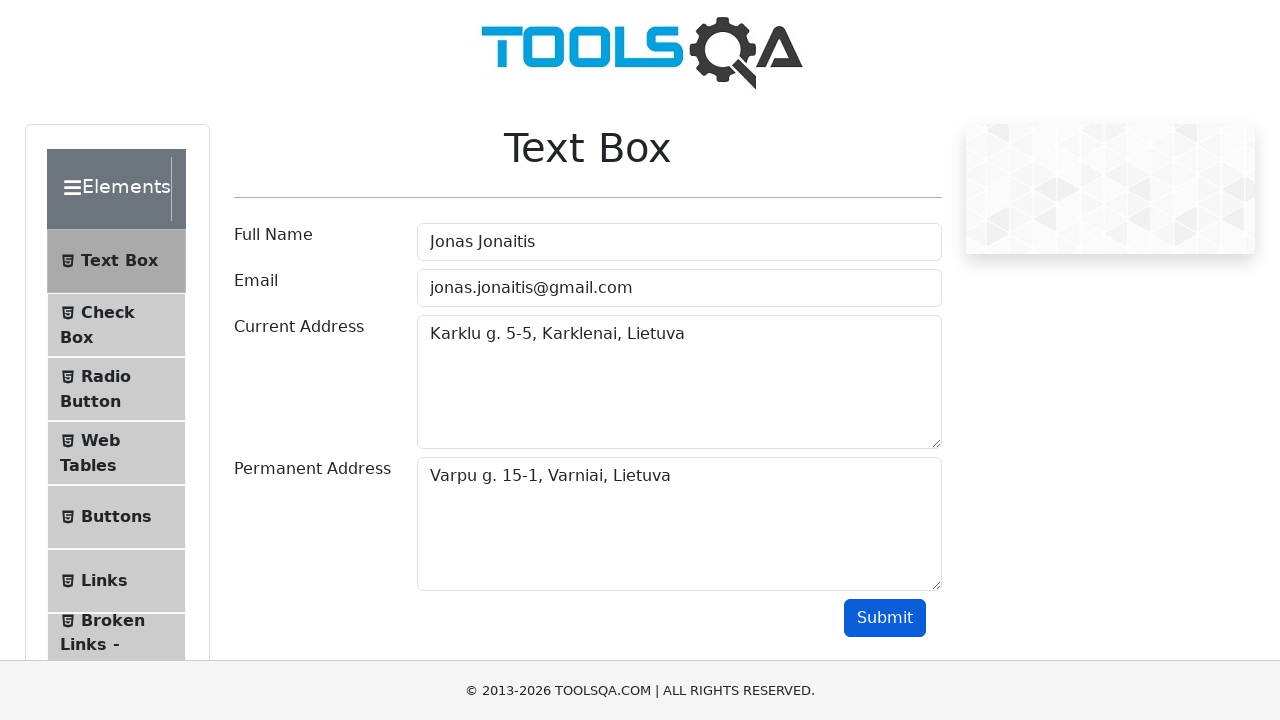

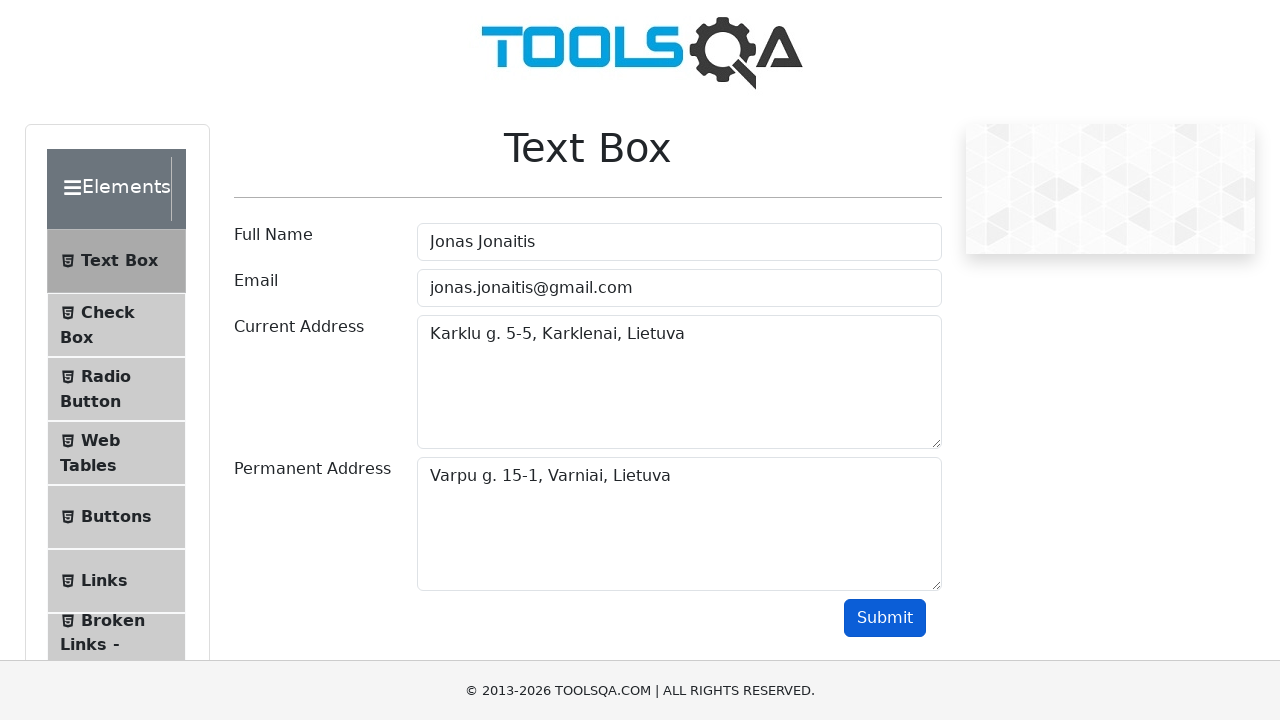